Navigates to the X-Cart homepage and maximizes the browser window to verify the page loads correctly

Starting URL: https://www.x-cart.com/

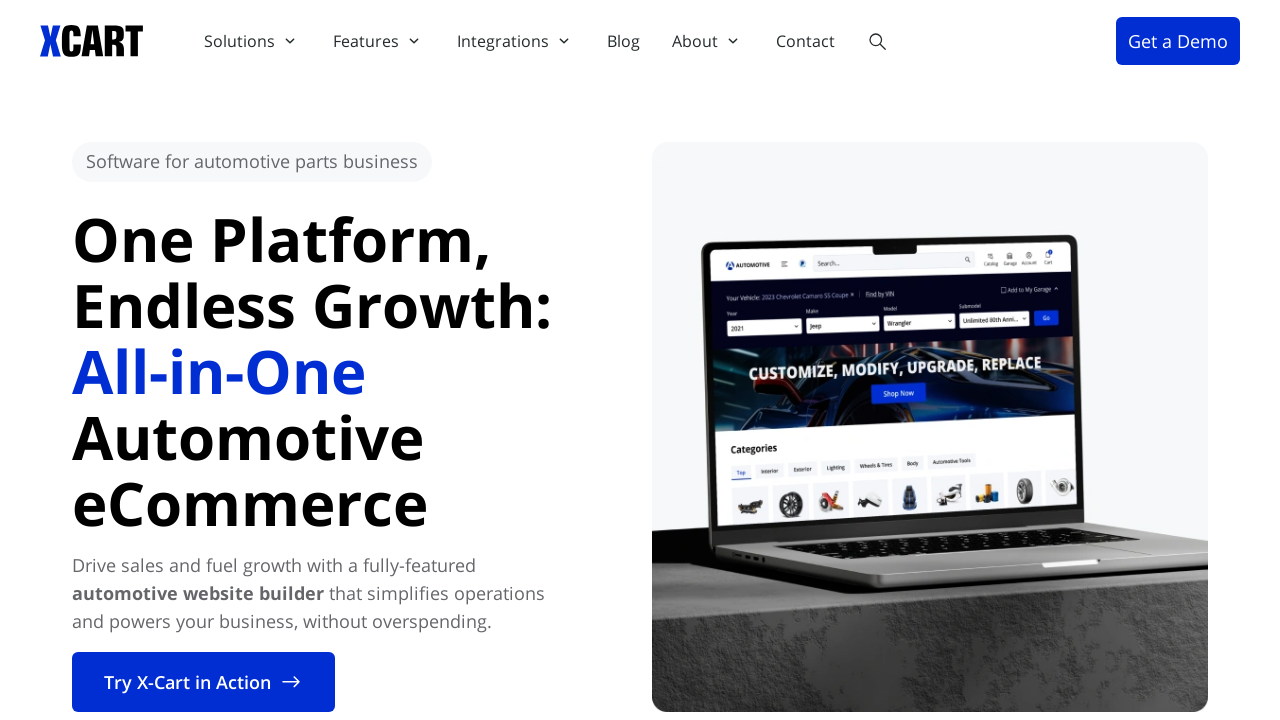

Set viewport size to 1920x1080
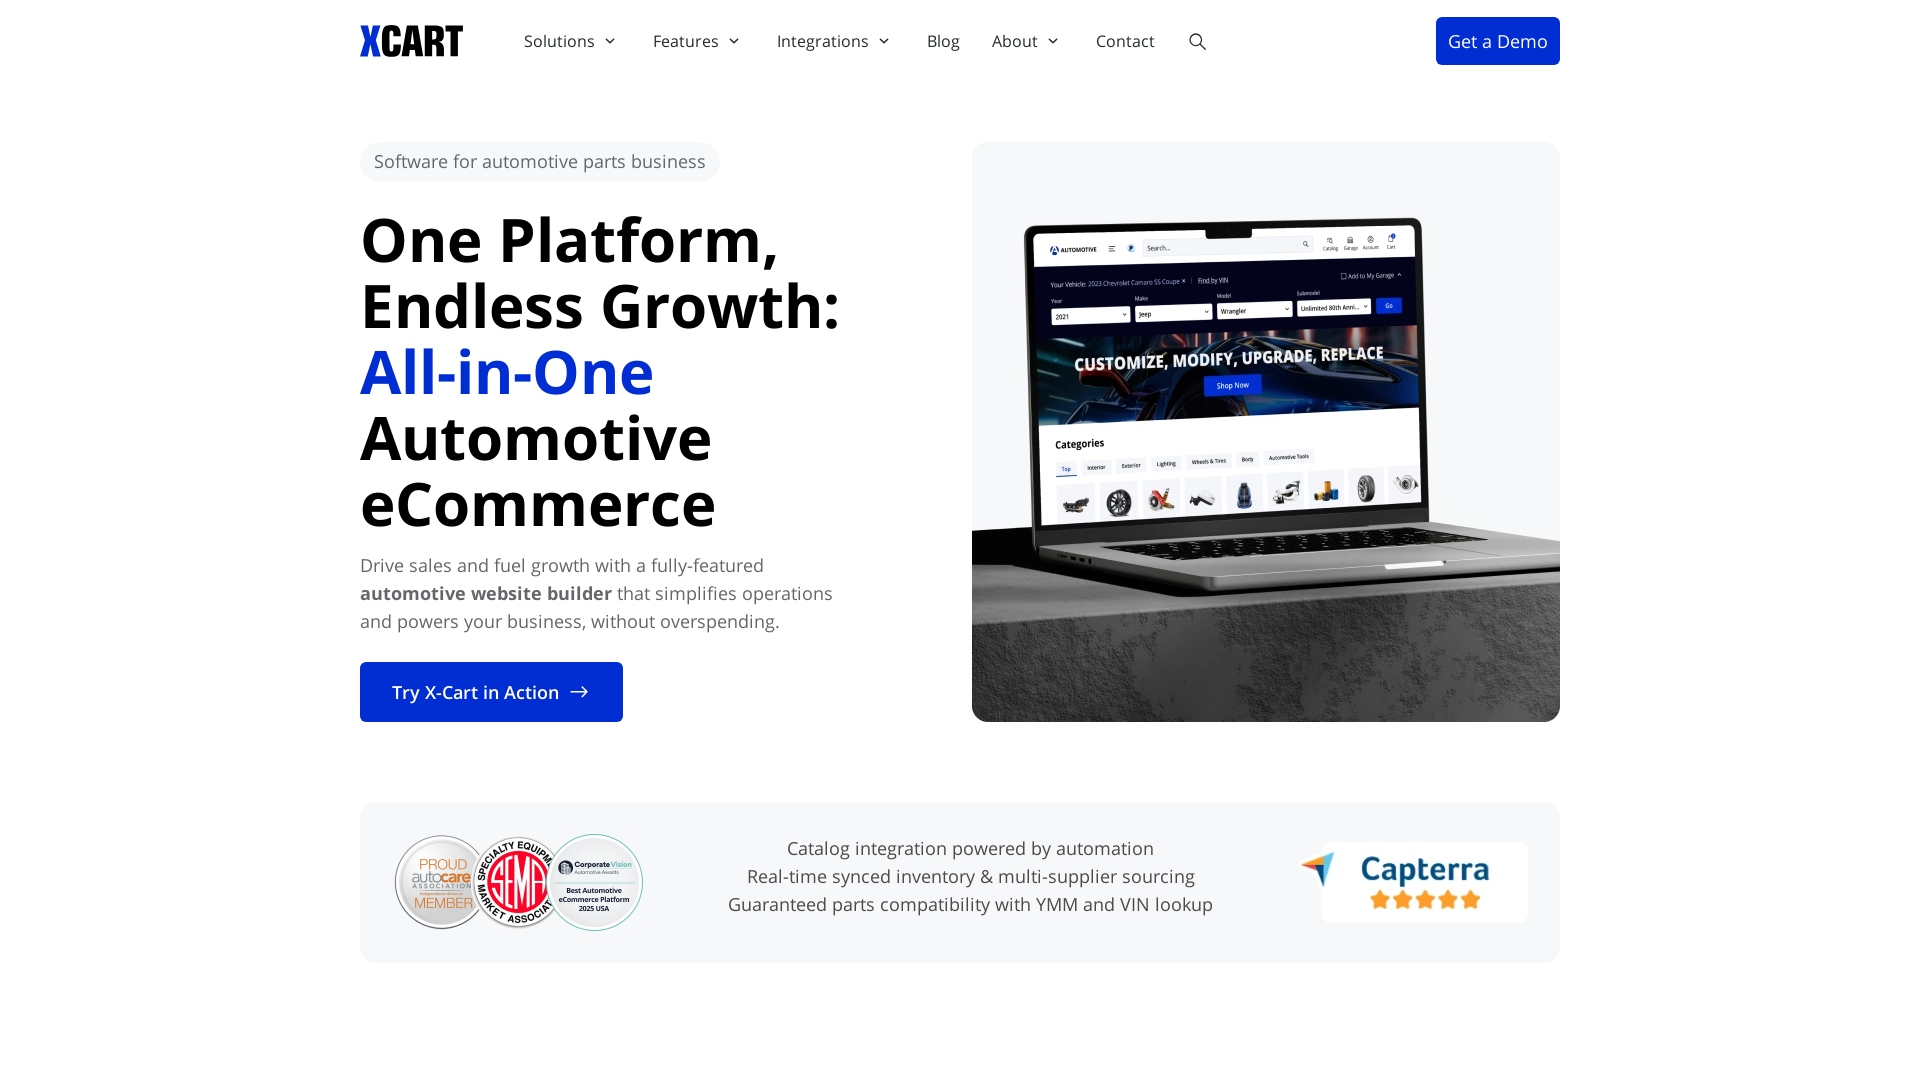

Page DOM content loaded
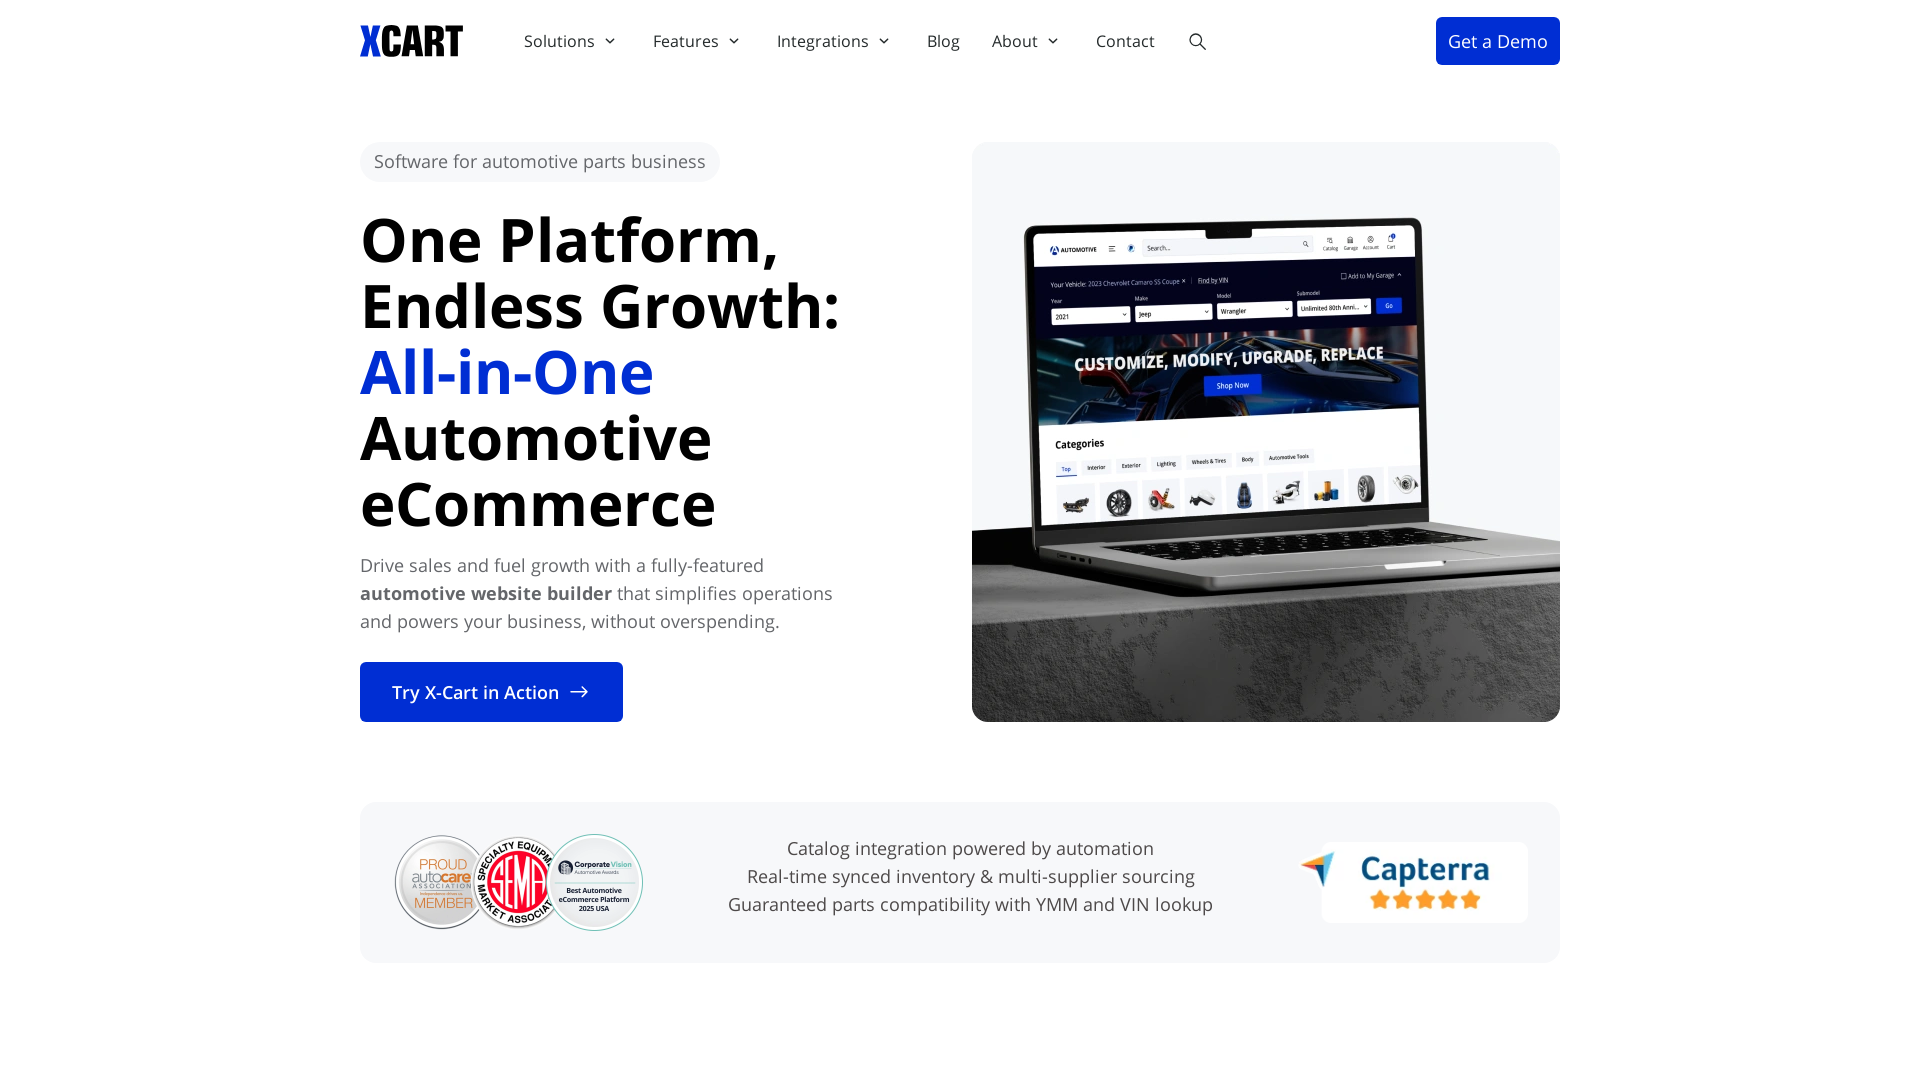

Retrieved page title: Automotive eCommerce Platform for Auto Parts Businesses
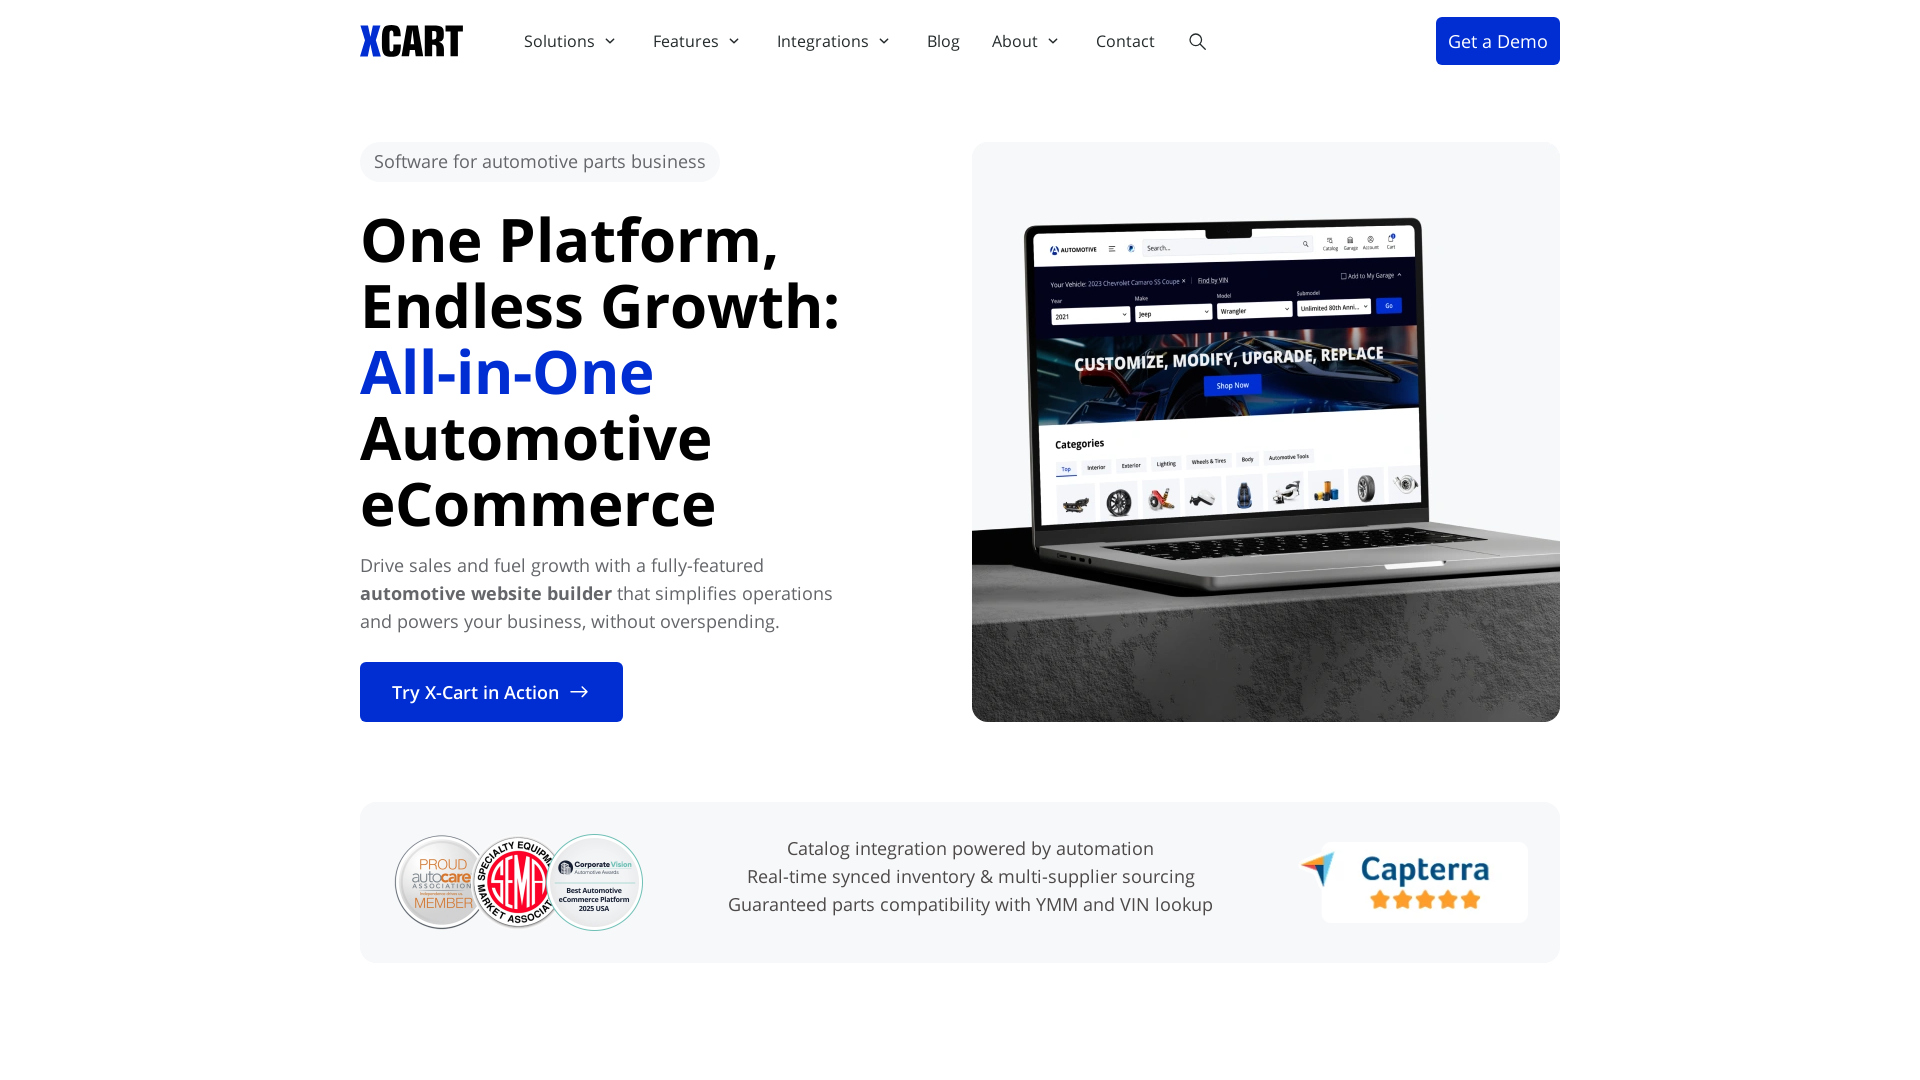

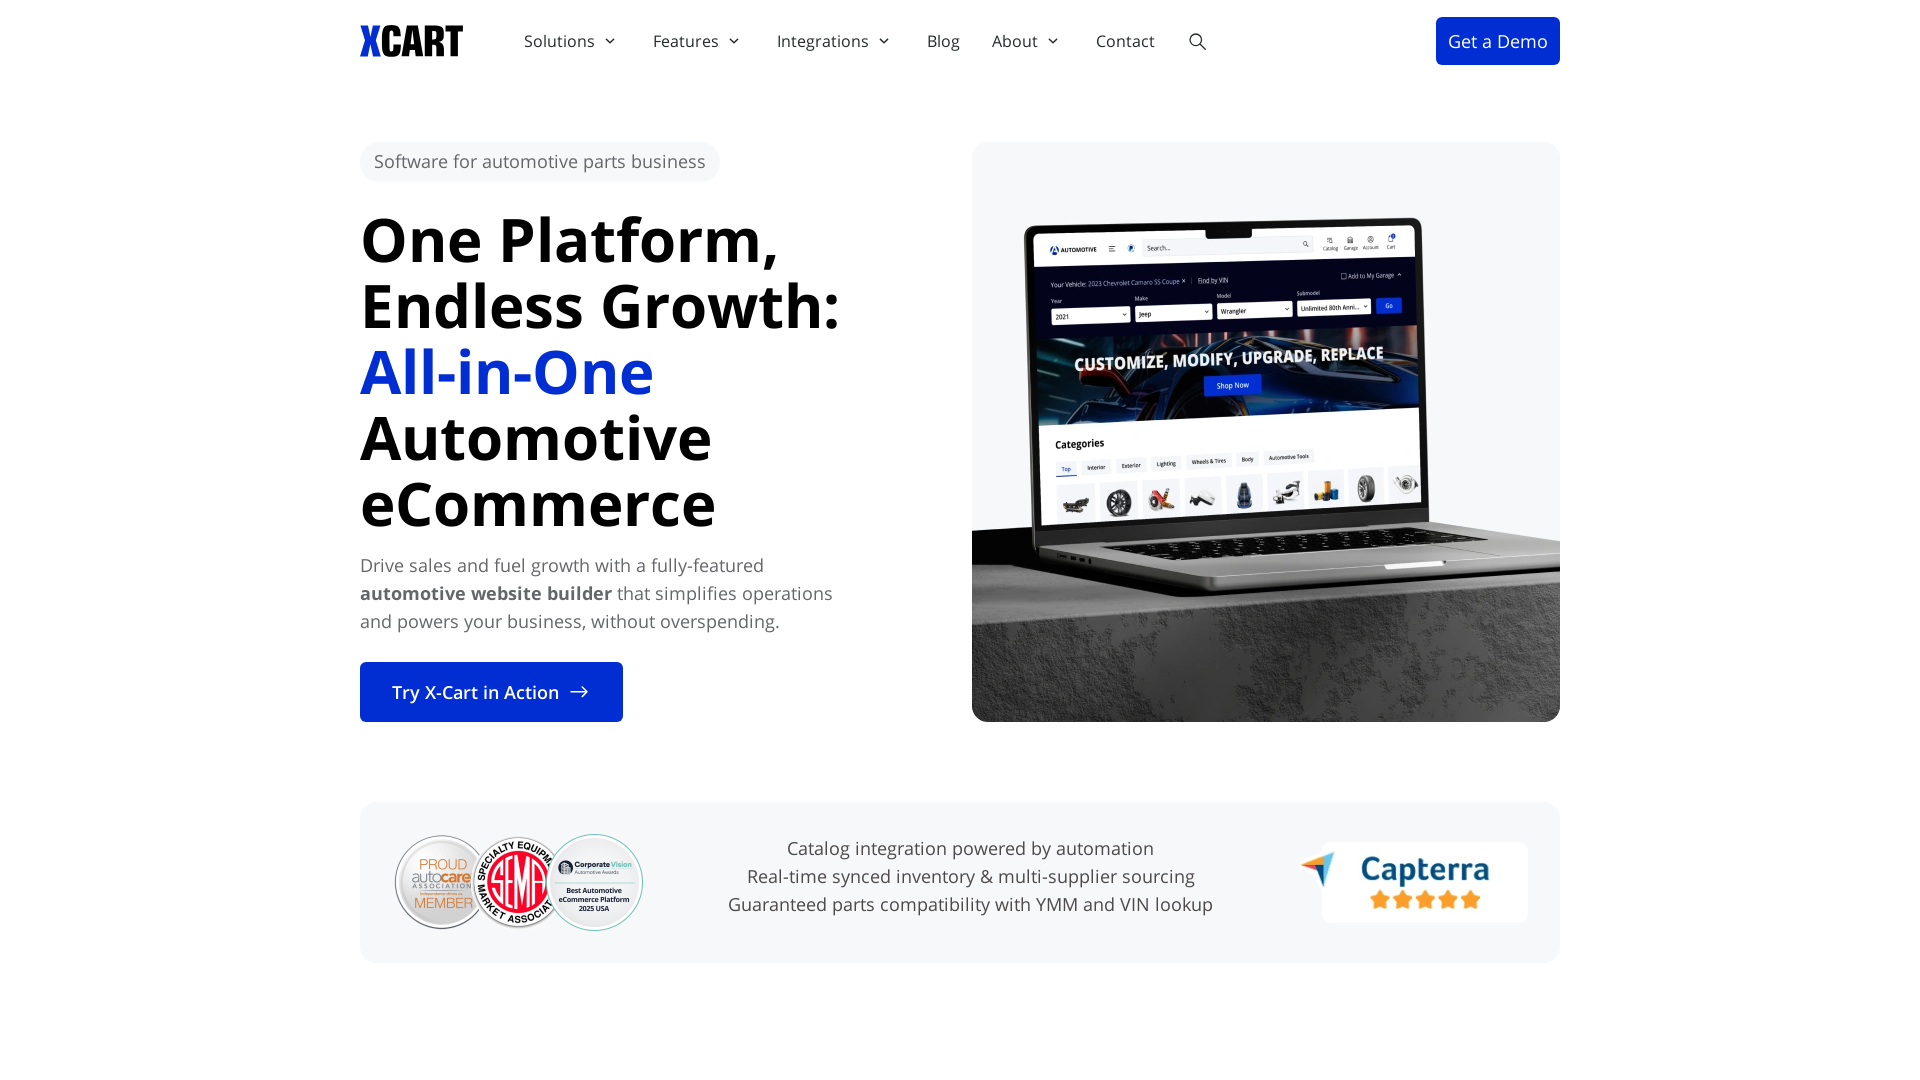